Navigates to the literature page and verifies that the content header is displayed

Starting URL: http://www.spx.com/en/literature/

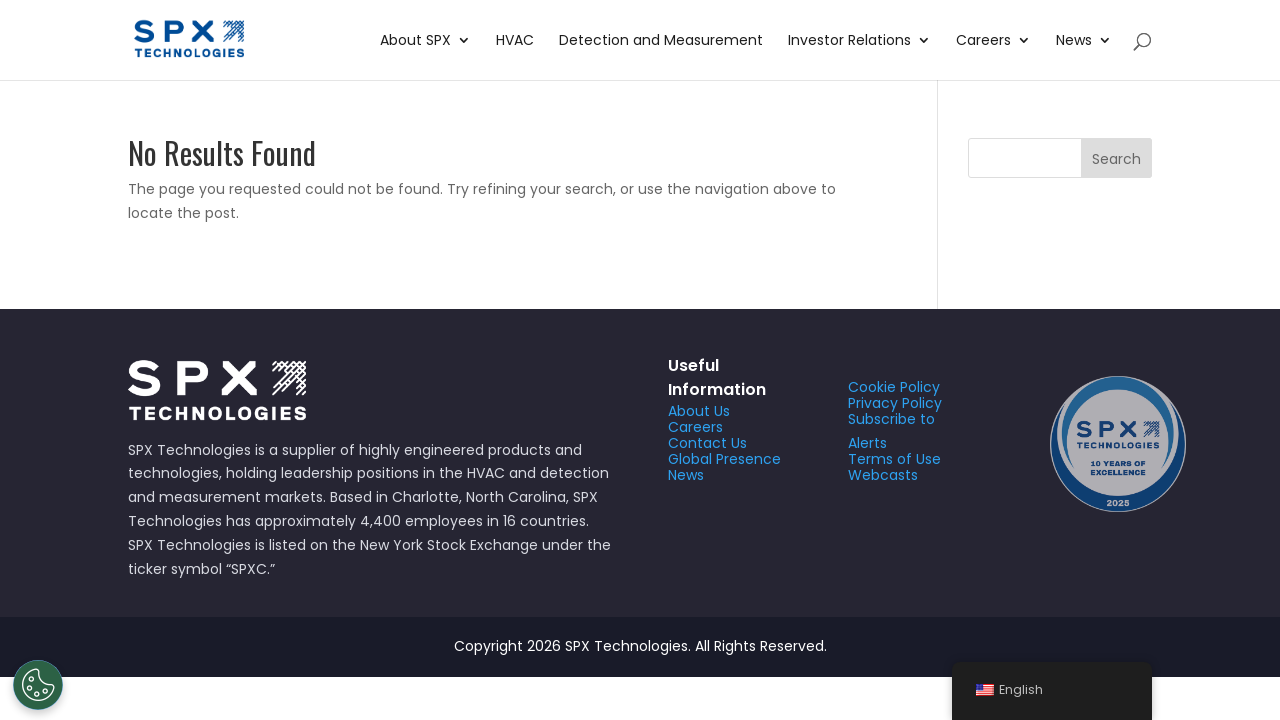

Navigated to literature page at http://www.spx.com/en/literature/
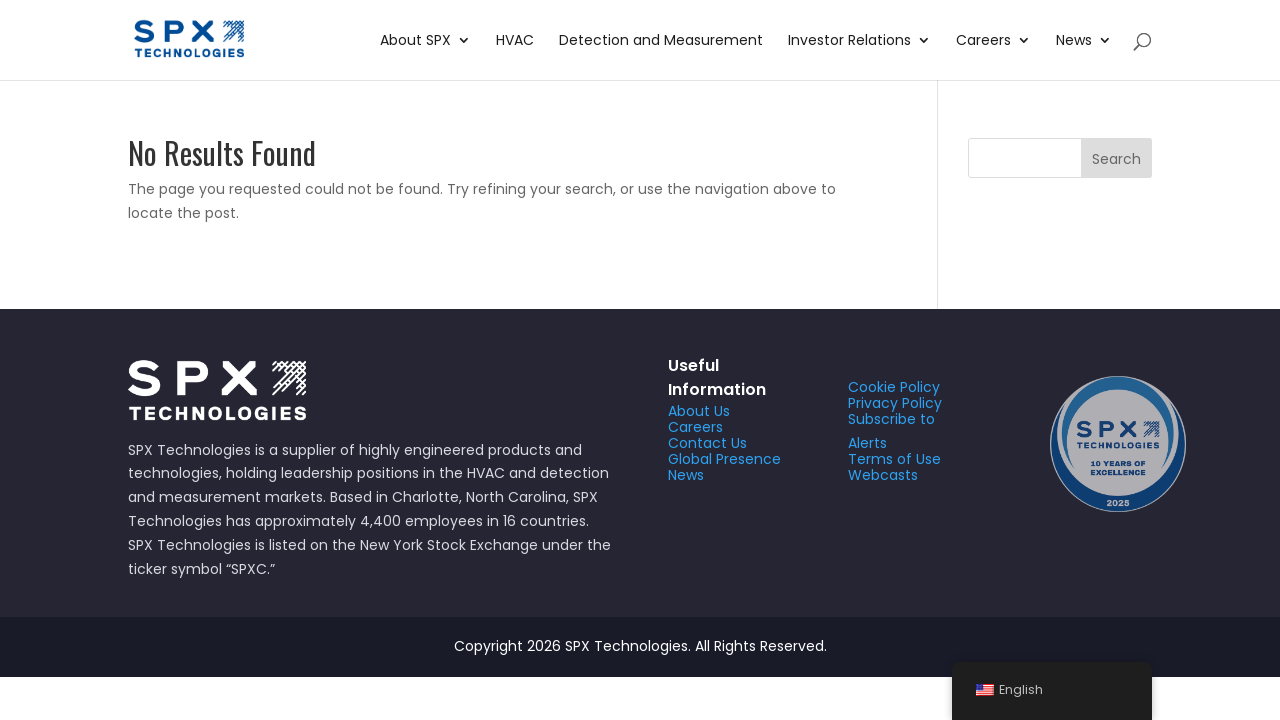

Located content header element
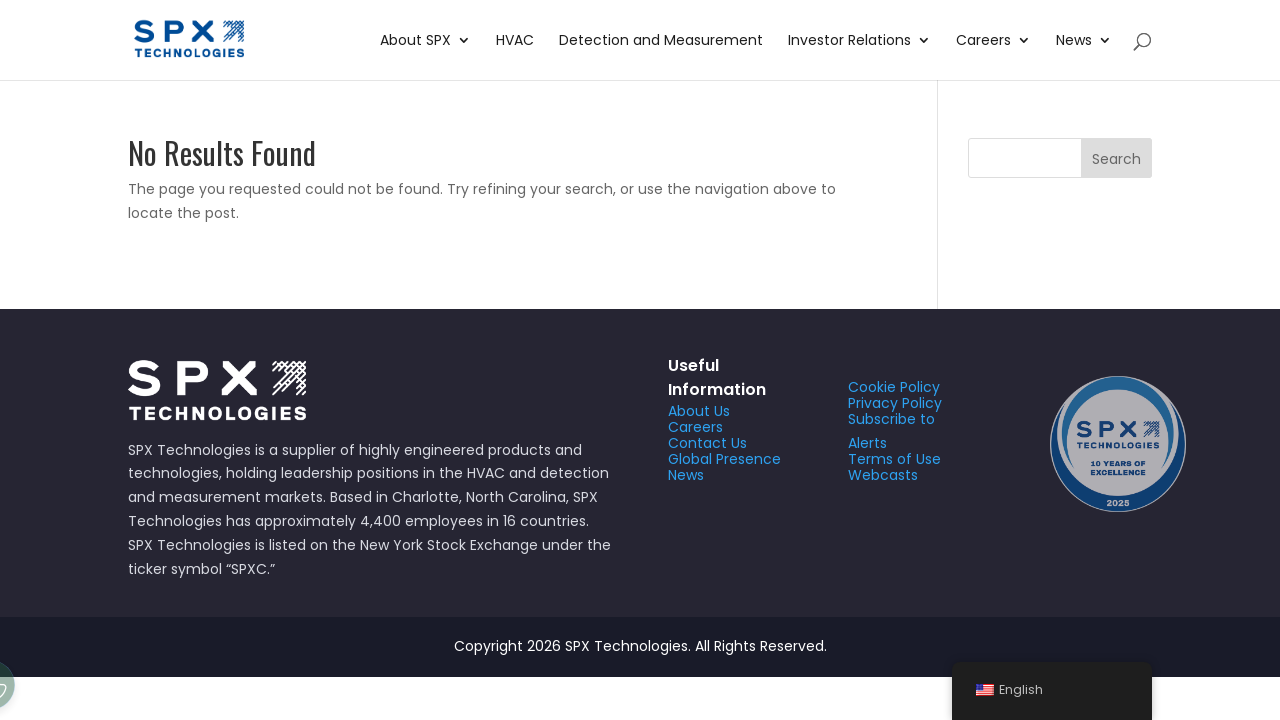

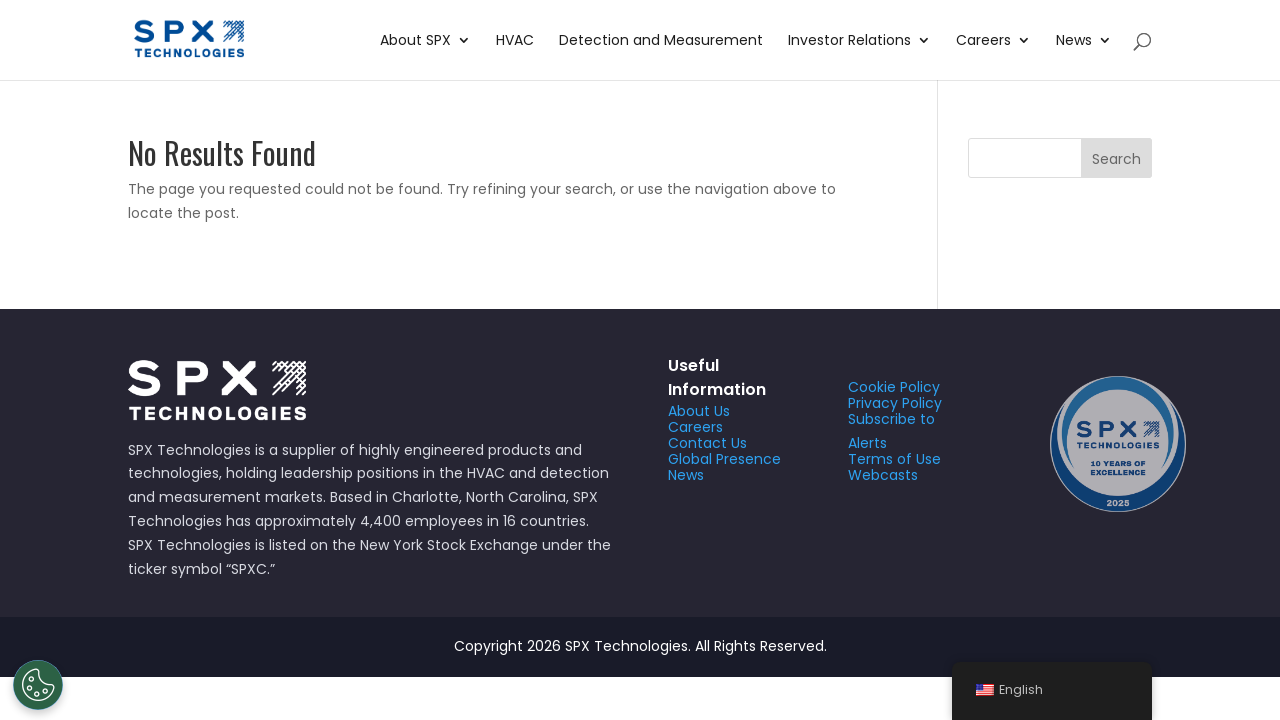